Tests checking and unchecking the "Mark all as complete" toggle to clear completion state.

Starting URL: https://demo.playwright.dev/todomvc

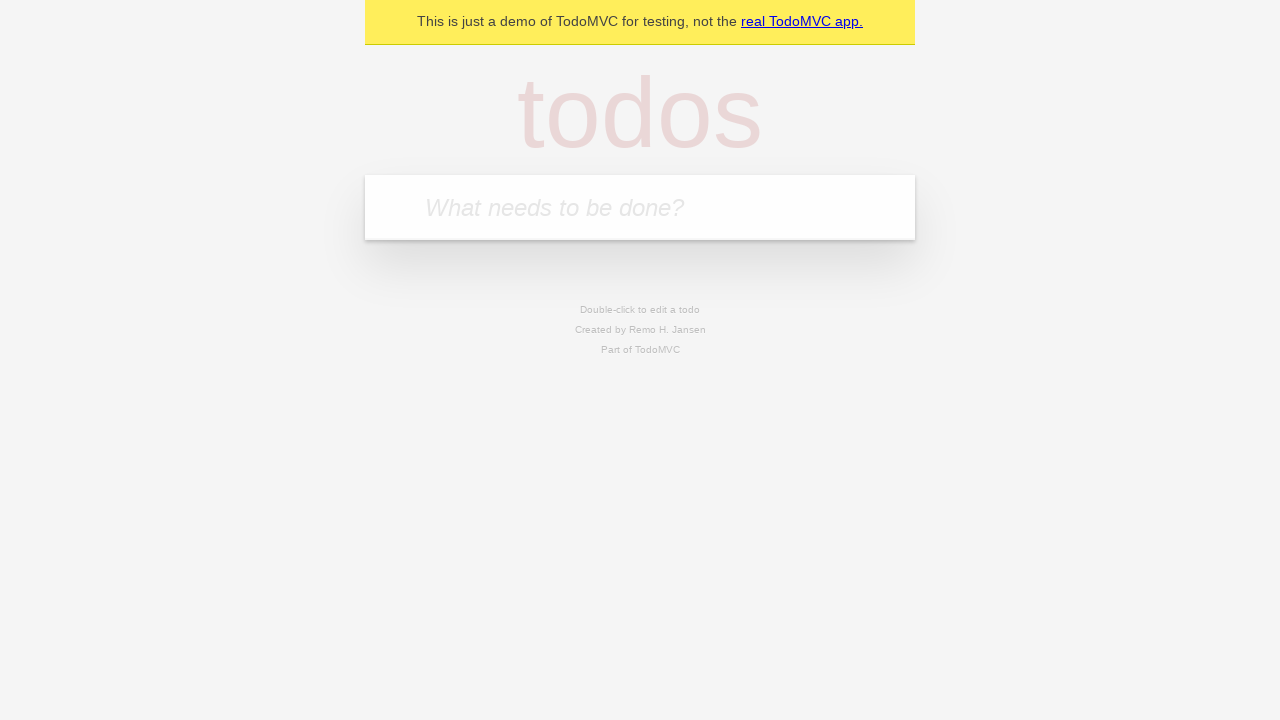

Filled first todo with 'buy some cheese' on internal:attr=[placeholder="What needs to be done?"i]
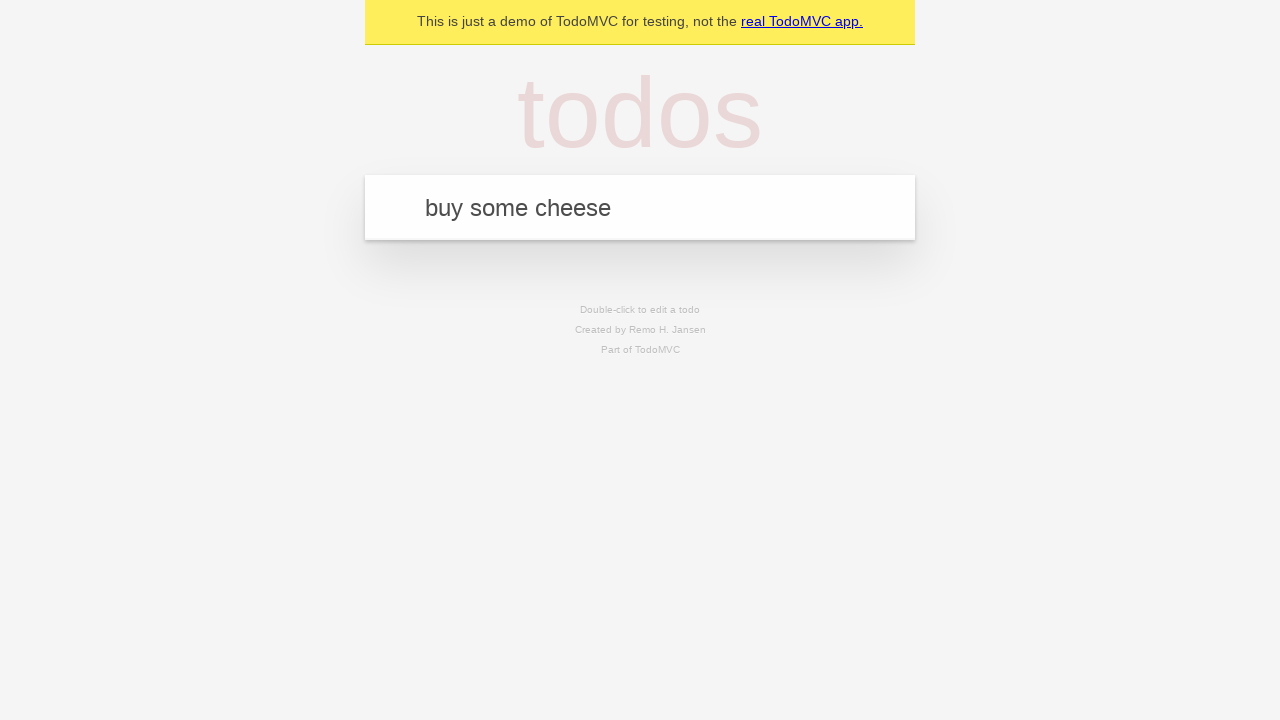

Pressed Enter to add first todo on internal:attr=[placeholder="What needs to be done?"i]
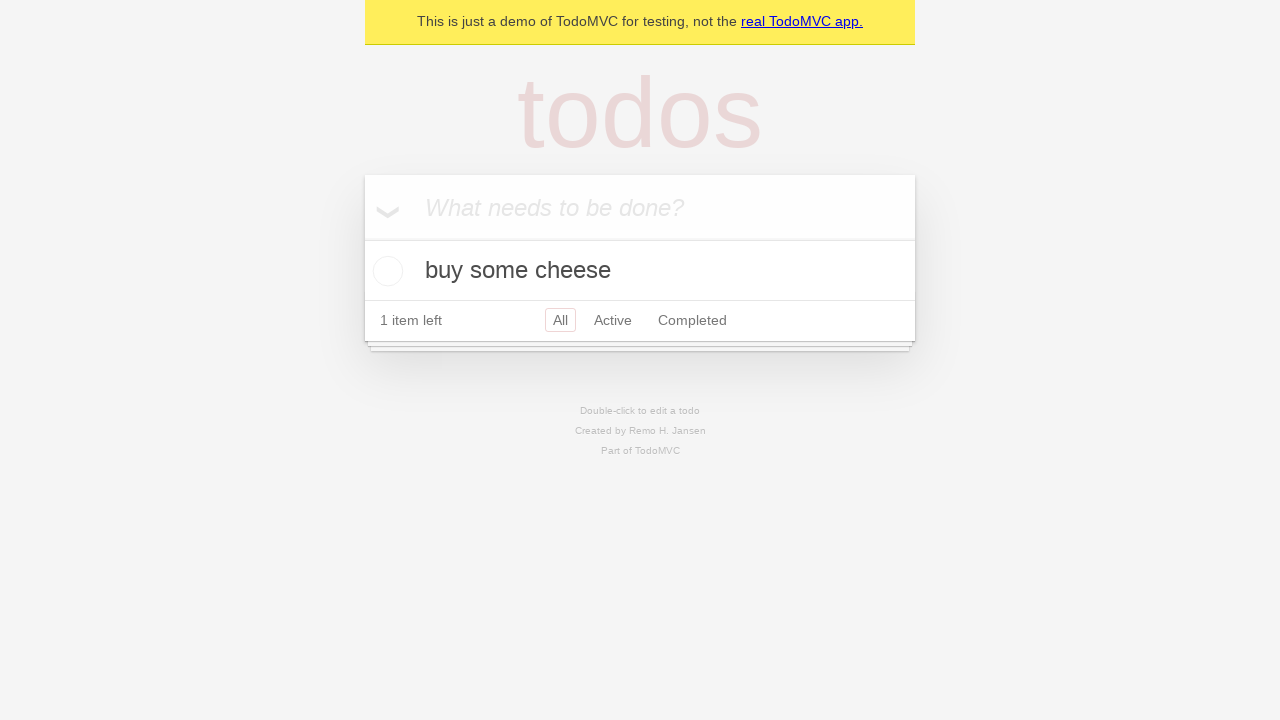

Filled second todo with 'feed the cat' on internal:attr=[placeholder="What needs to be done?"i]
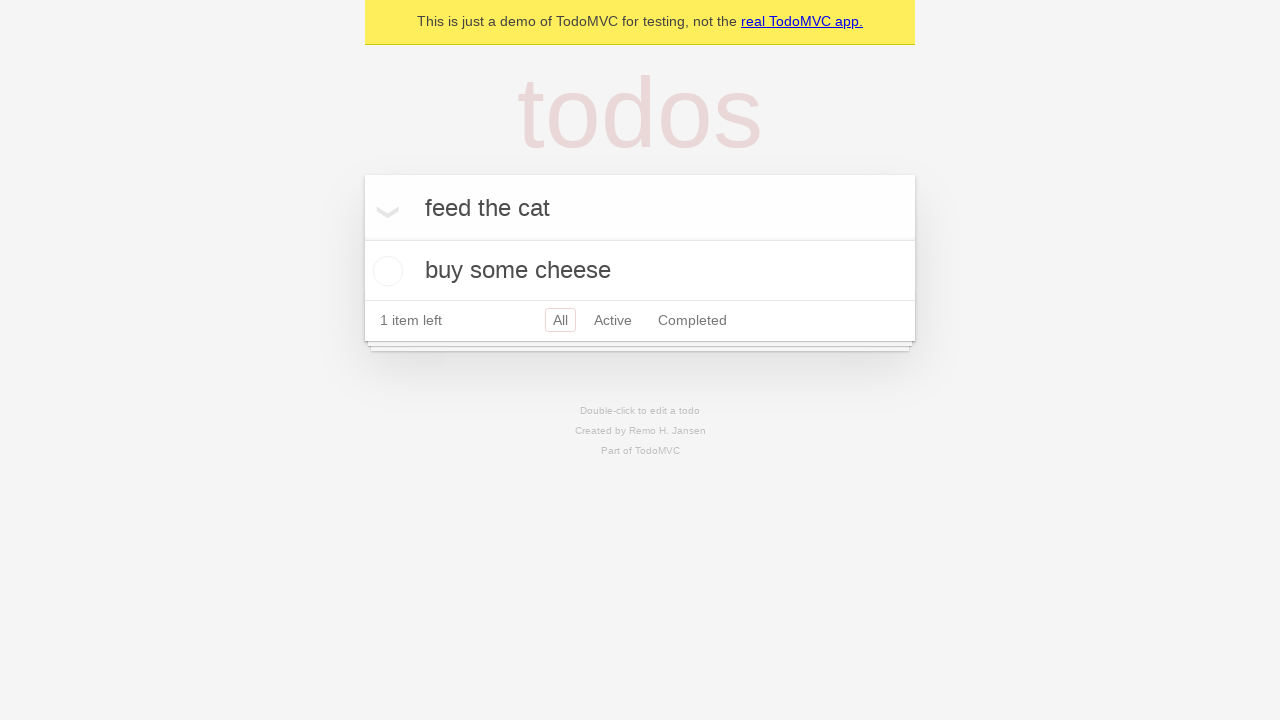

Pressed Enter to add second todo on internal:attr=[placeholder="What needs to be done?"i]
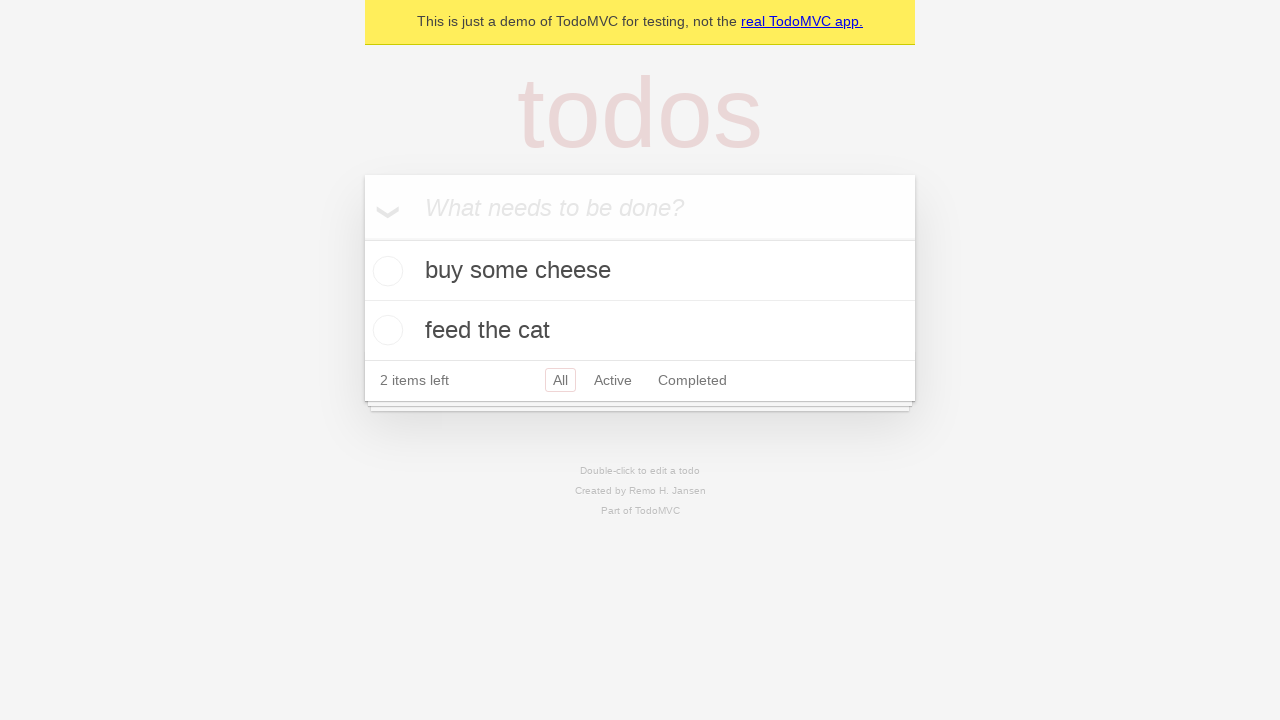

Filled third todo with 'book a doctors appointment' on internal:attr=[placeholder="What needs to be done?"i]
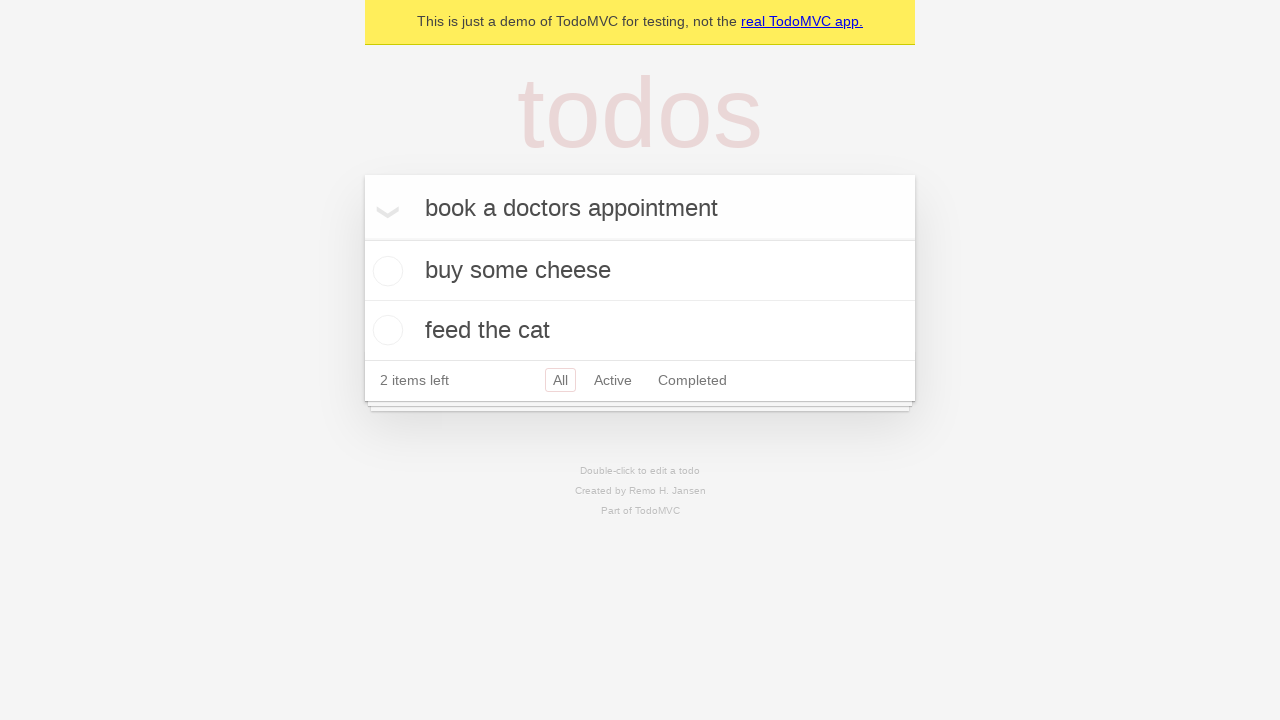

Pressed Enter to add third todo on internal:attr=[placeholder="What needs to be done?"i]
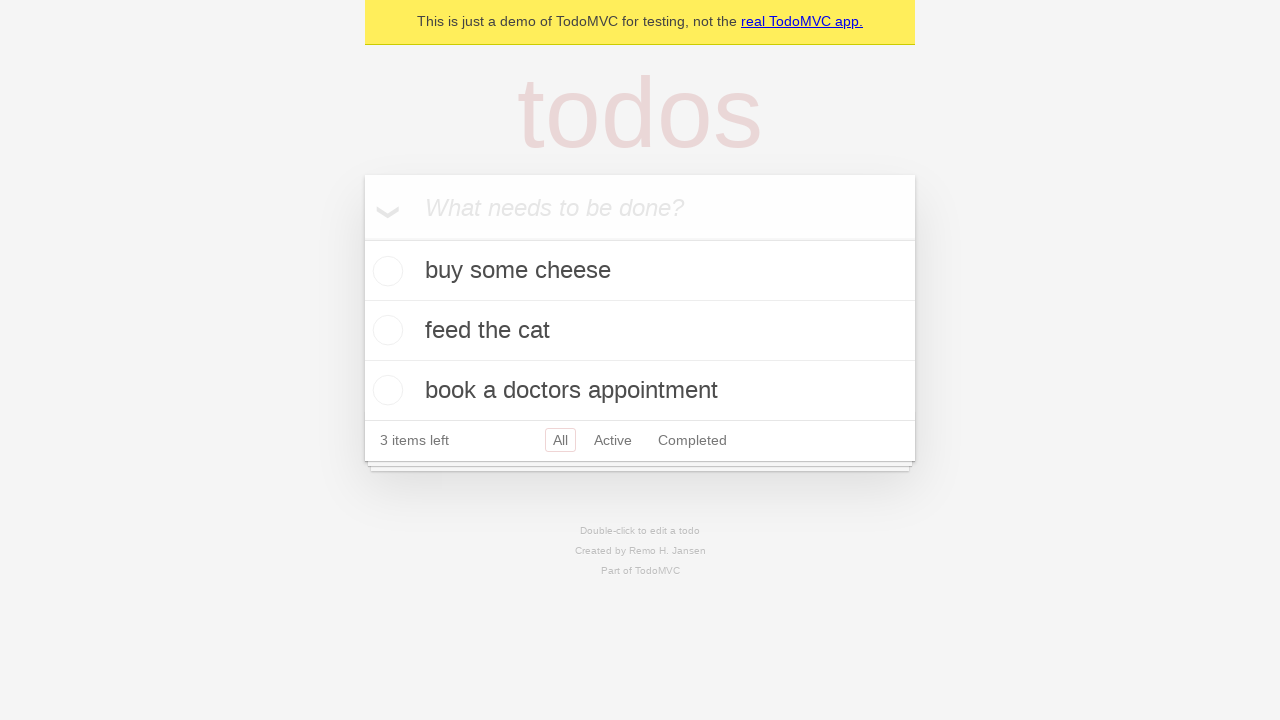

Checked 'Mark all as complete' toggle to mark all todos as done at (362, 238) on internal:label="Mark all as complete"i
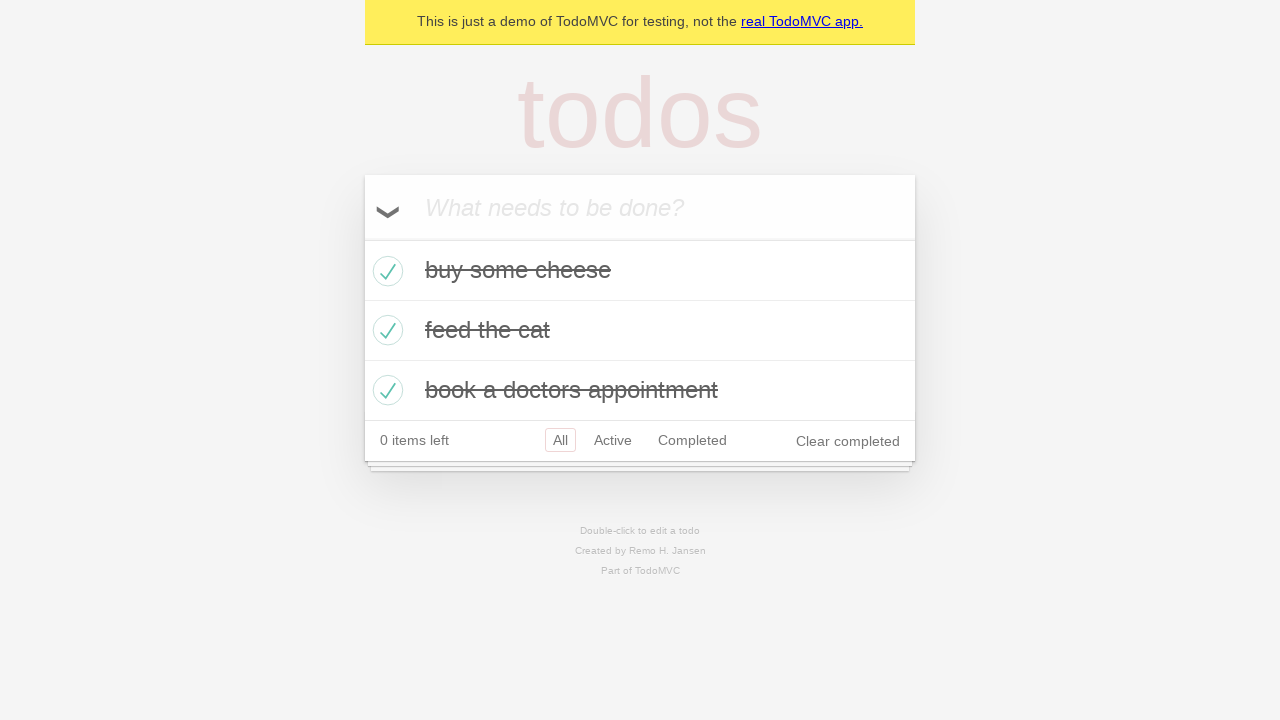

Unchecked 'Mark all as complete' toggle to clear completion state of all todos at (362, 238) on internal:label="Mark all as complete"i
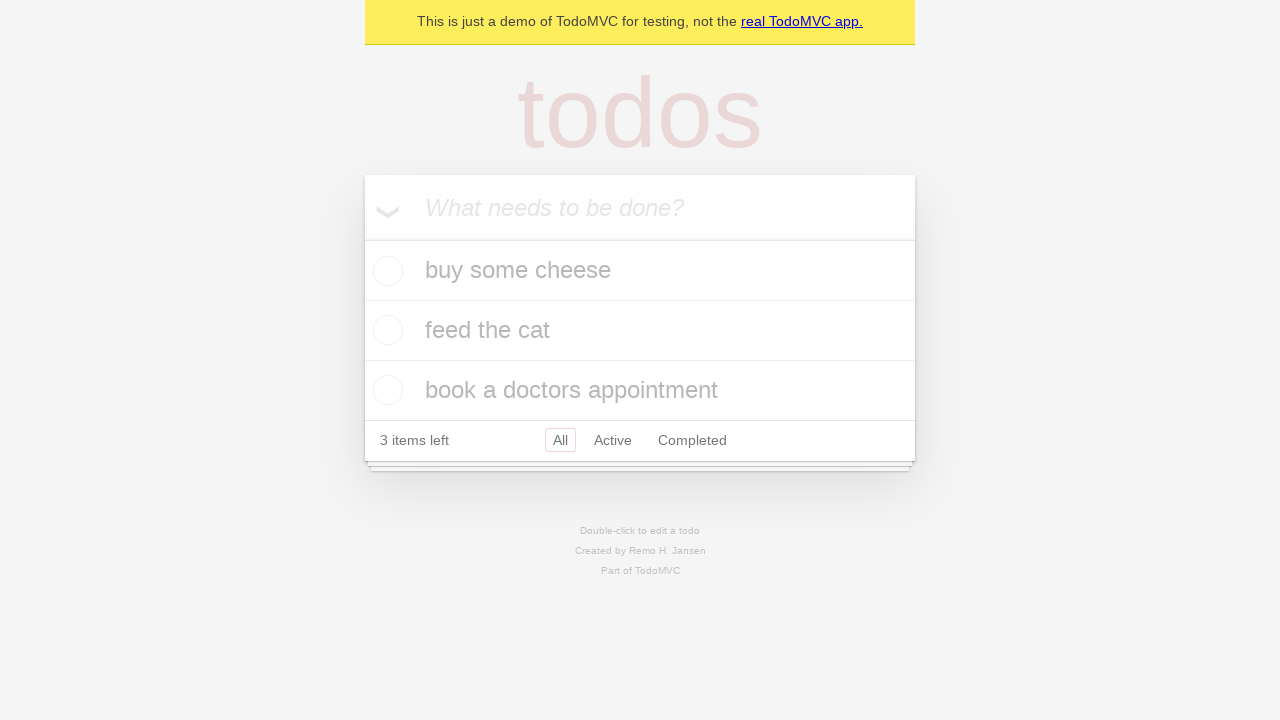

Waited for todo items to be in unchecked state
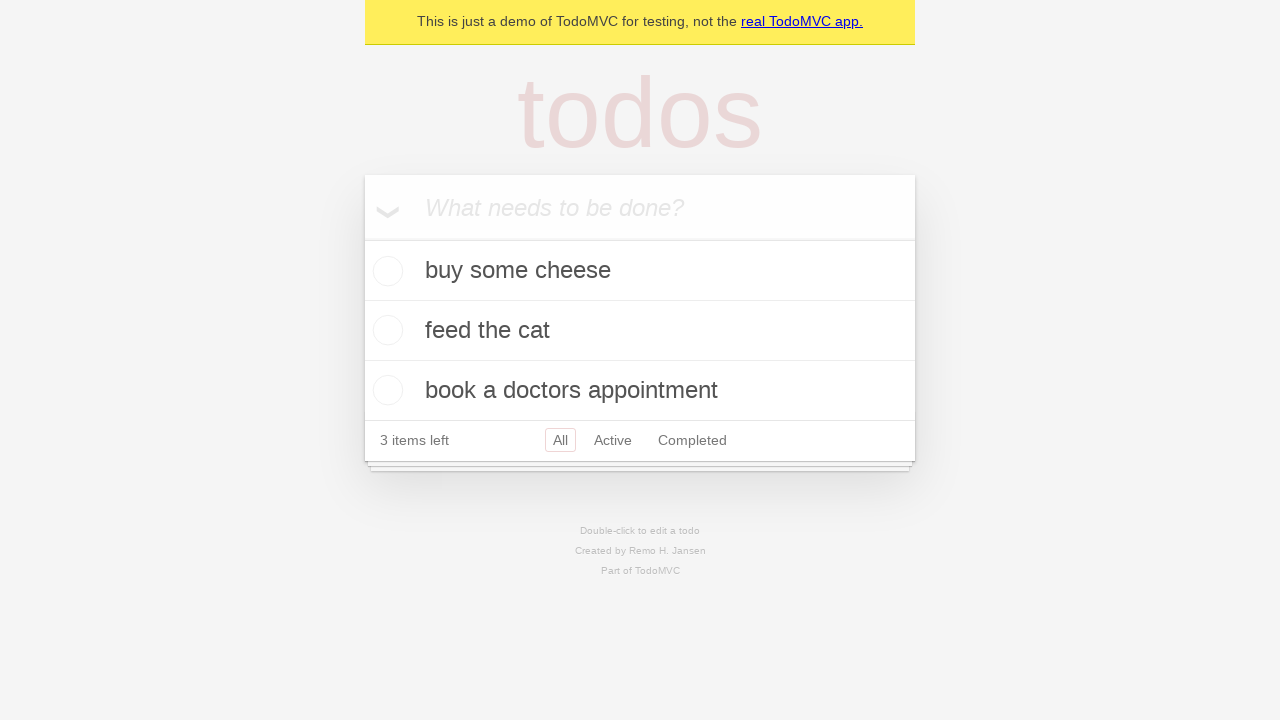

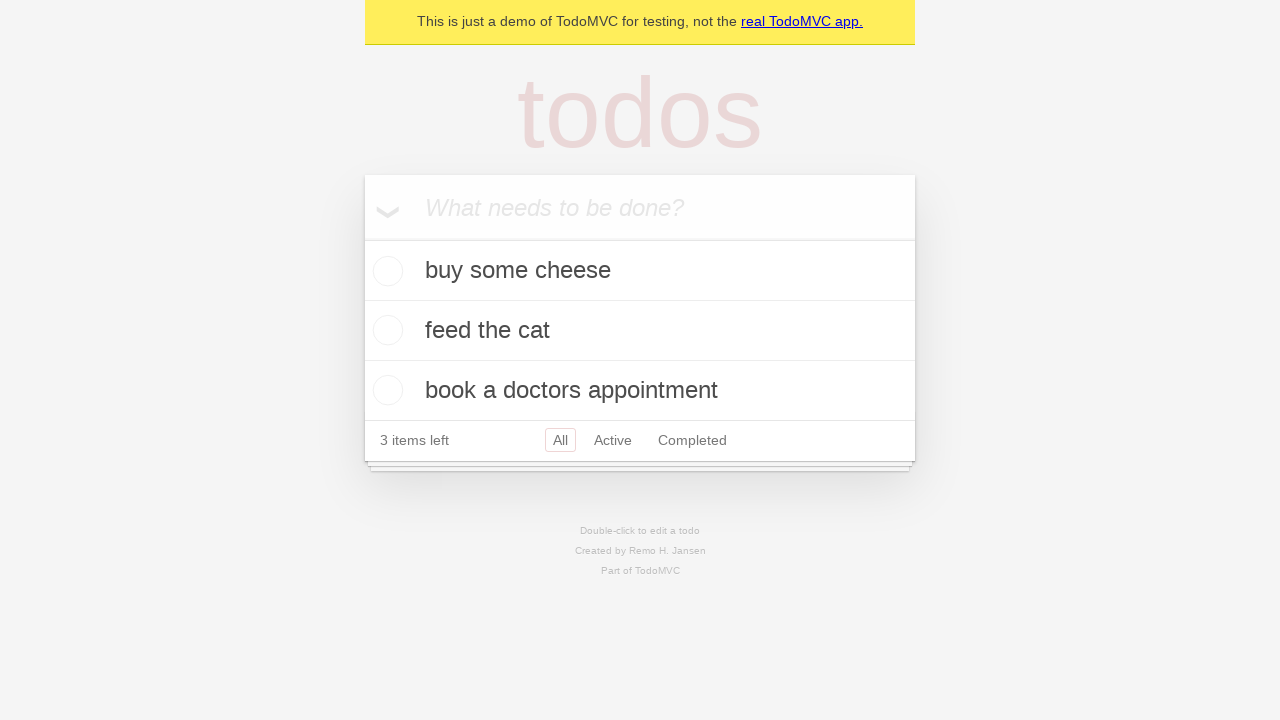